Tests filling the email signup field on GitHub's homepage hero section by entering a username/email value into the registration input field.

Starting URL: https://github.com/

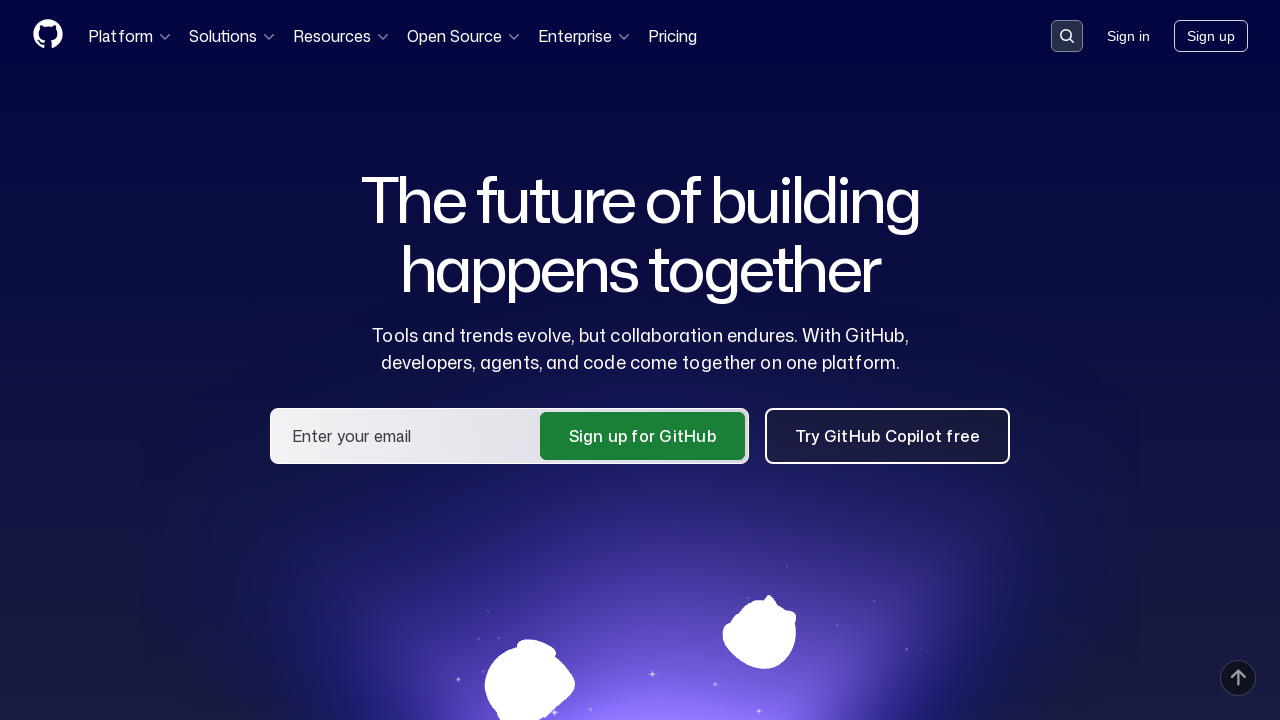

Filled hero email signup field with 'testuser2024' on #hero_user_email
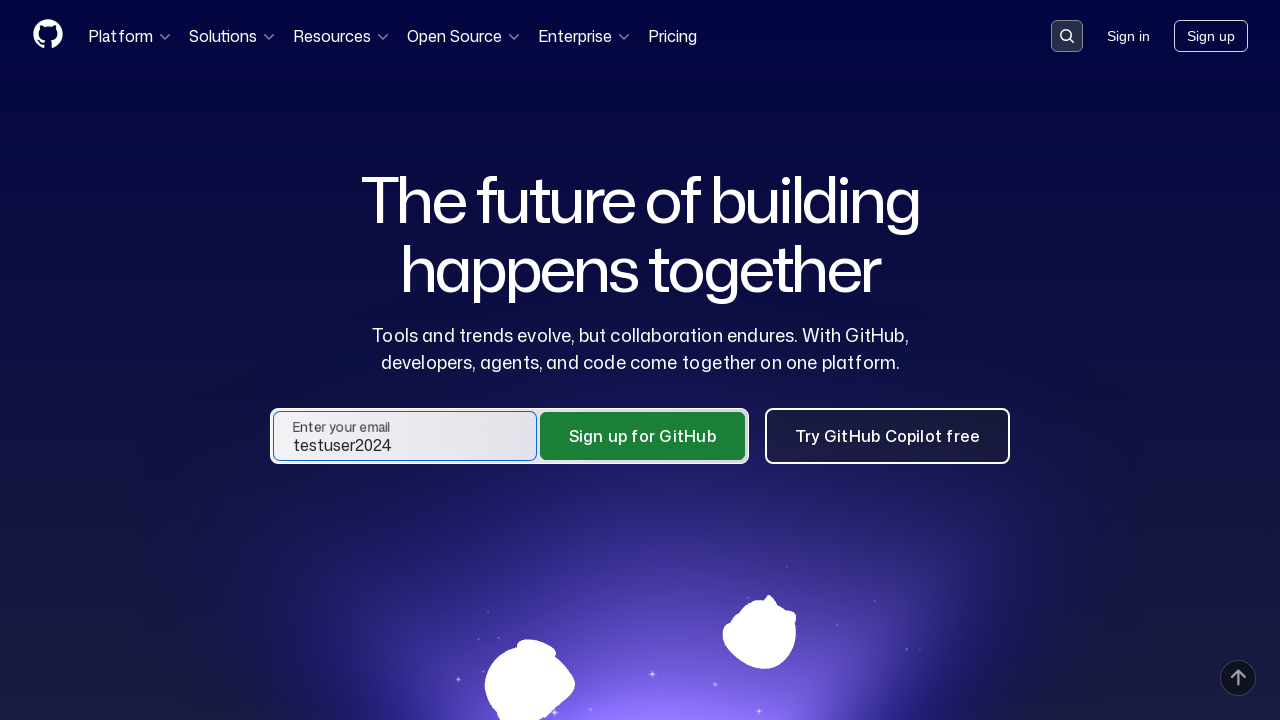

Retrieved entered email value from hero signup field
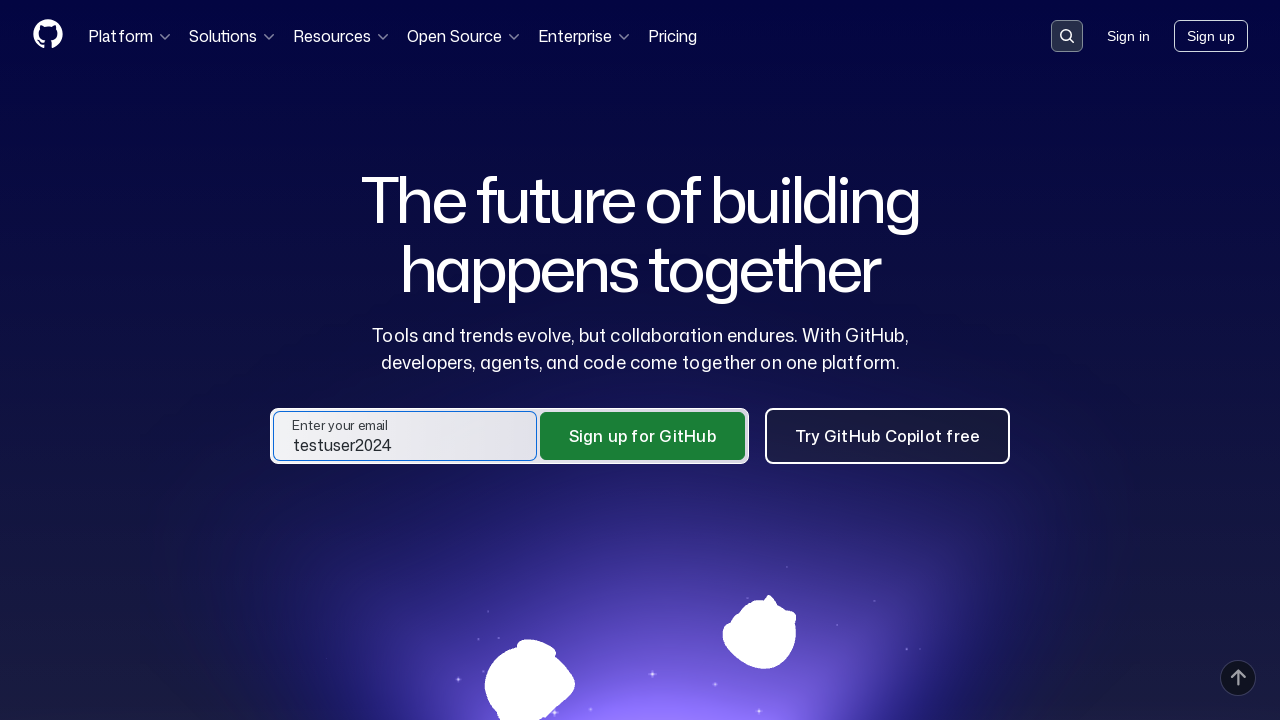

Verified email input: testuser2024
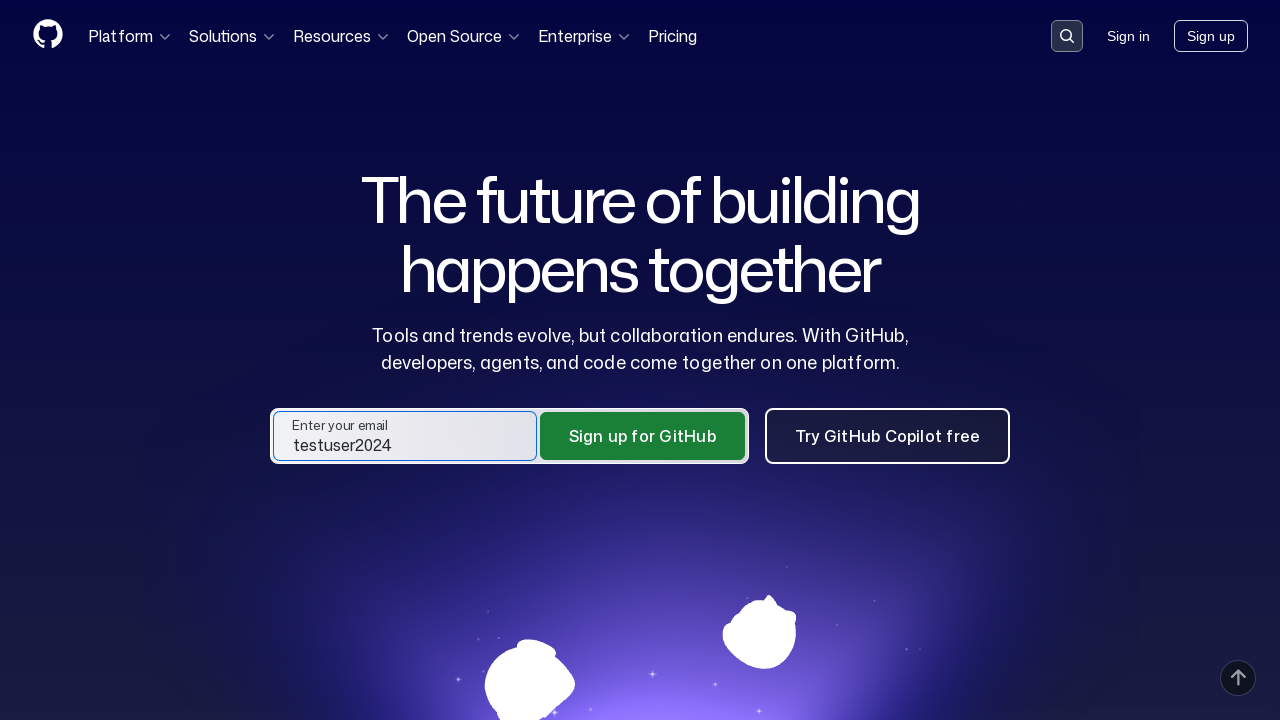

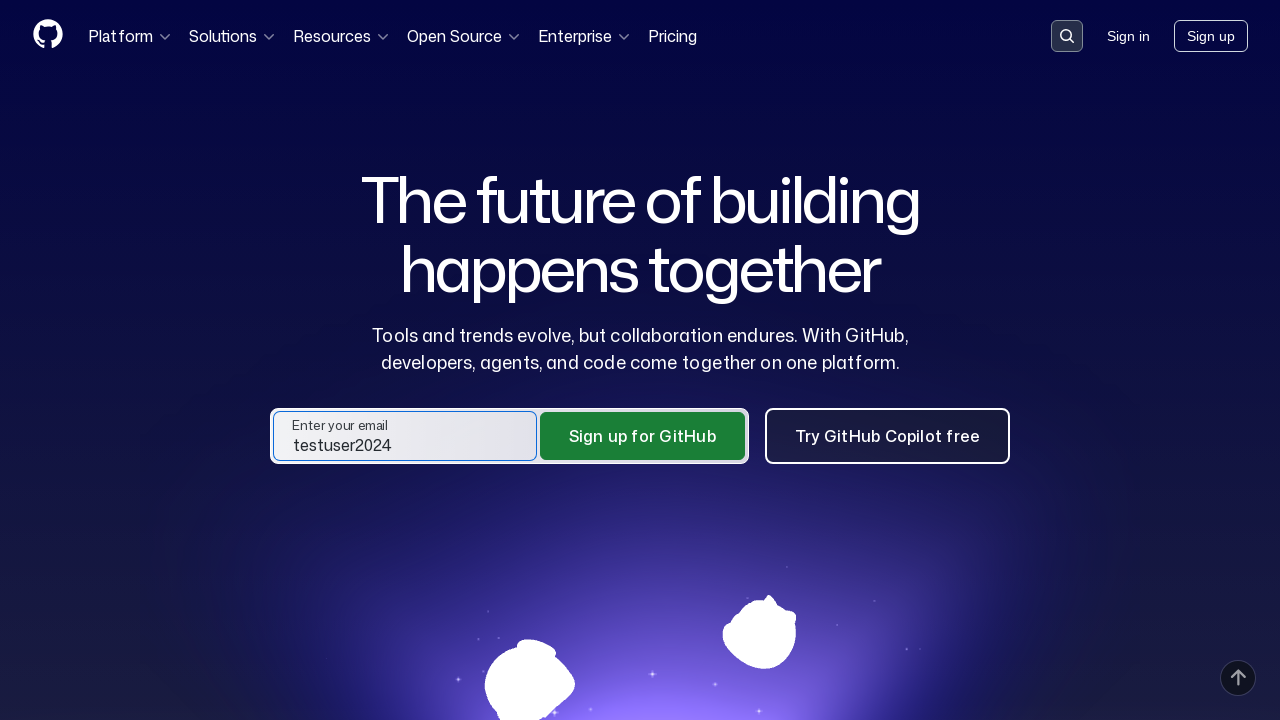